Tests button click functionality and verifies the success message appears

Starting URL: https://ultimateqa.com/simple-html-elements-for-automation/

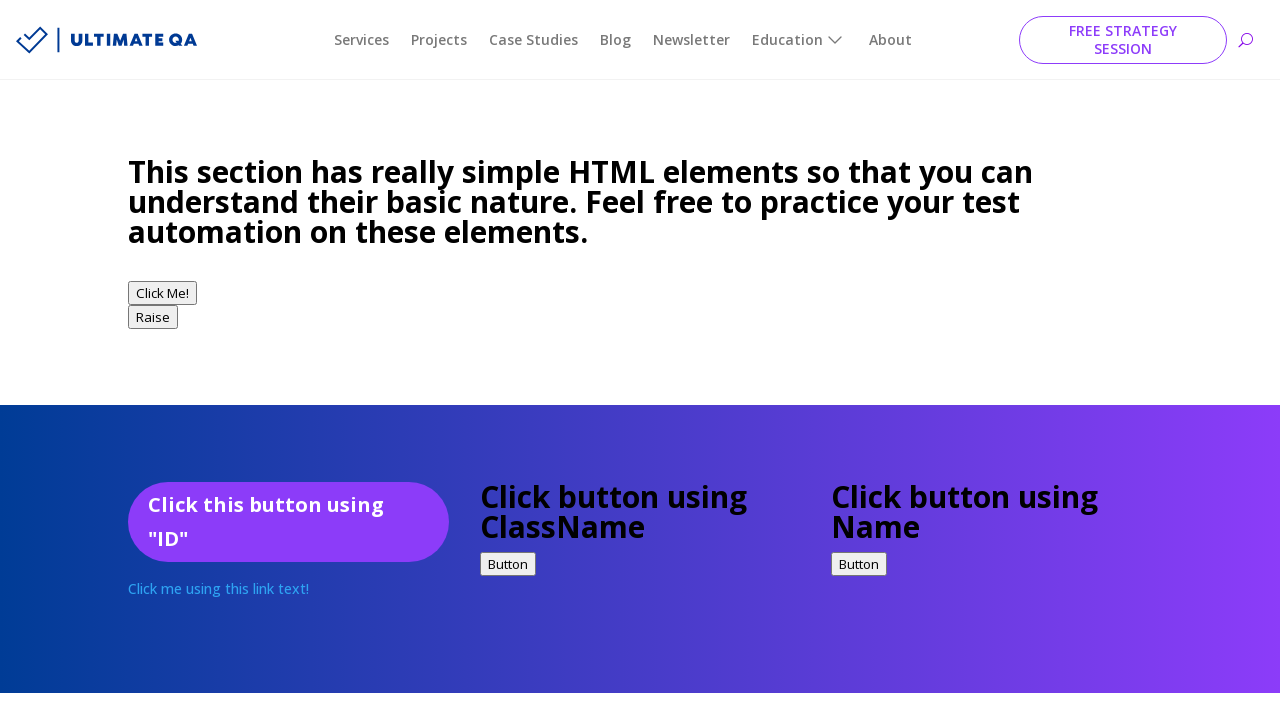

Clicked button with id 'idExample' at (288, 522) on #idExample
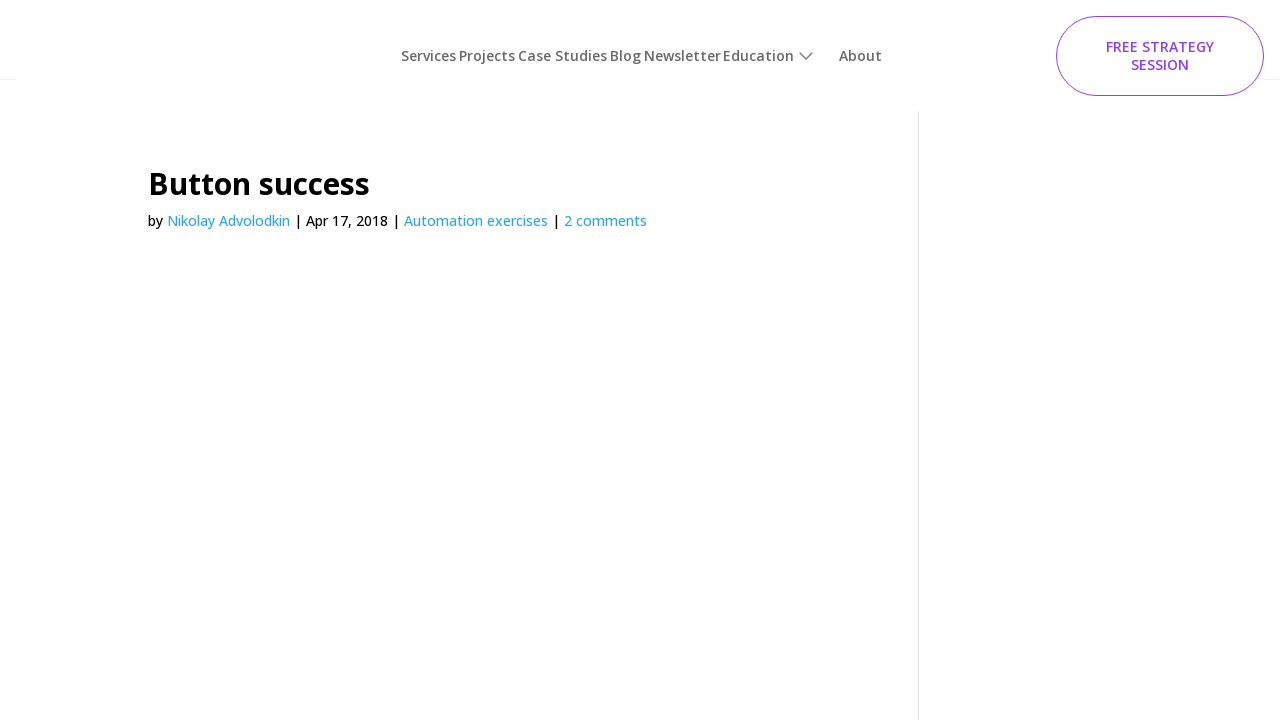

Success message appeared - entry title selector loaded
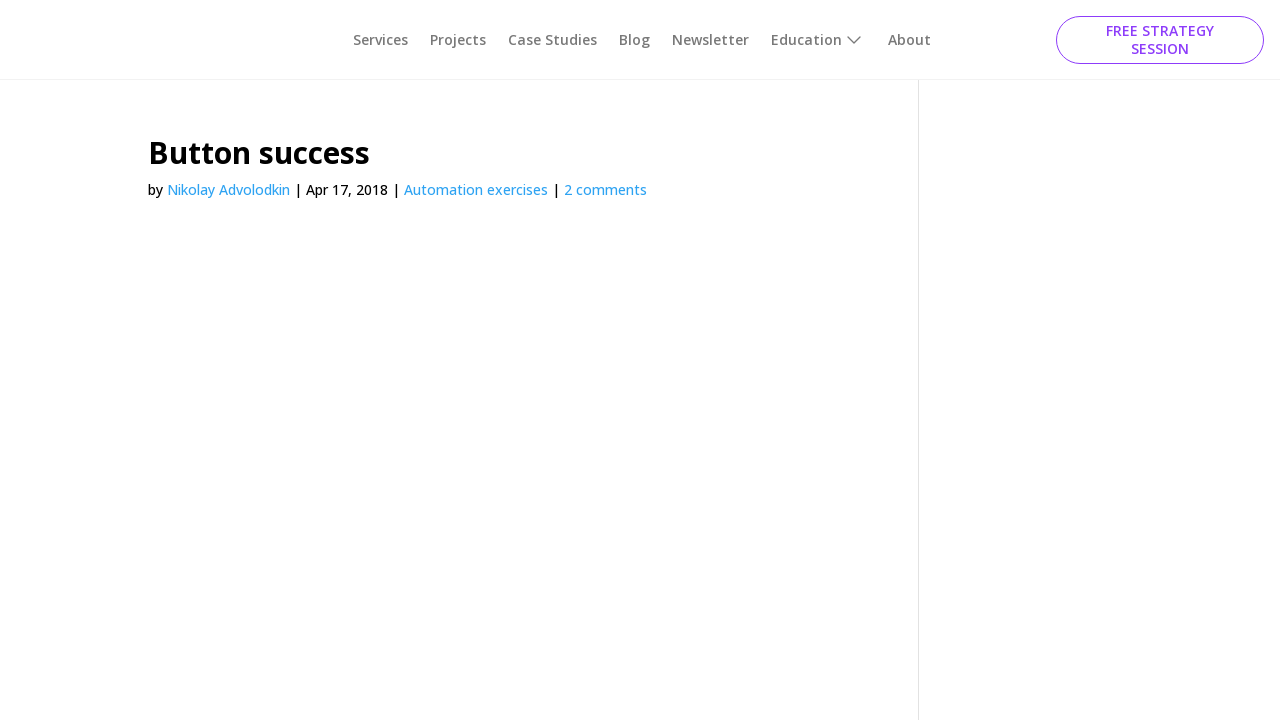

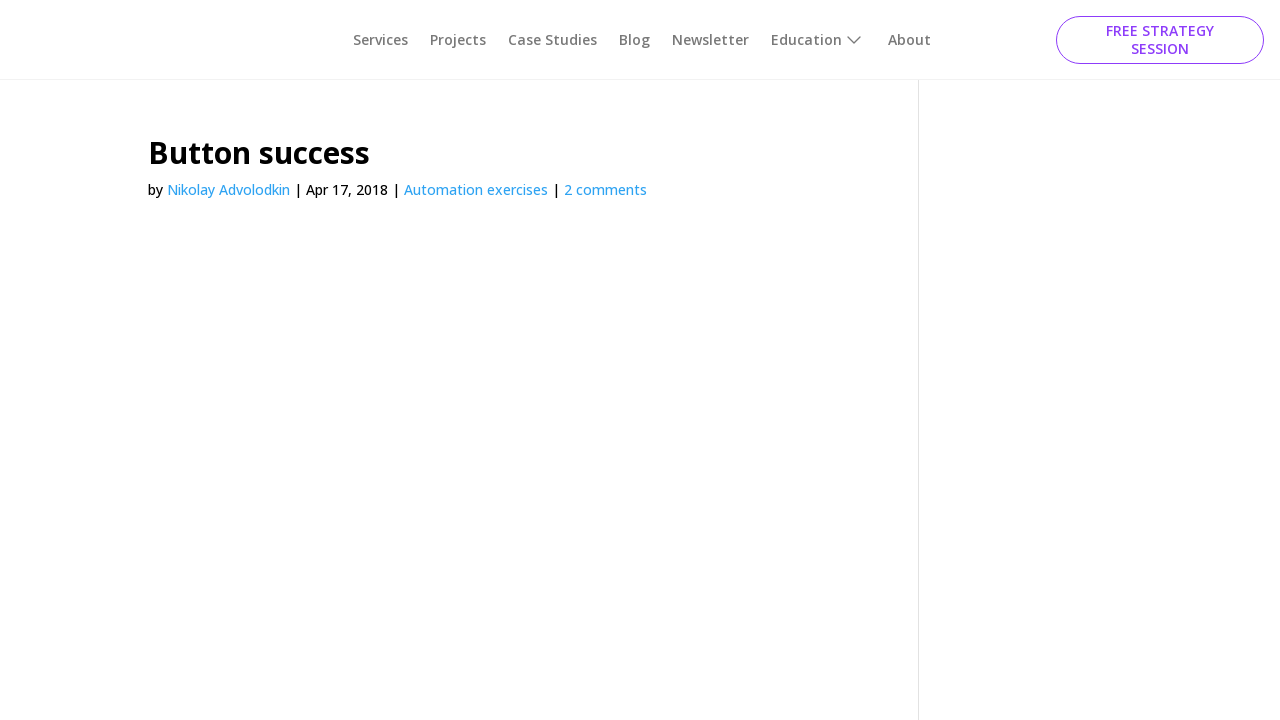